Tests dynamic loading functionality by clicking a start button and waiting for a loading indicator to disappear and content to appear

Starting URL: https://the-internet.herokuapp.com/dynamic_loading/2

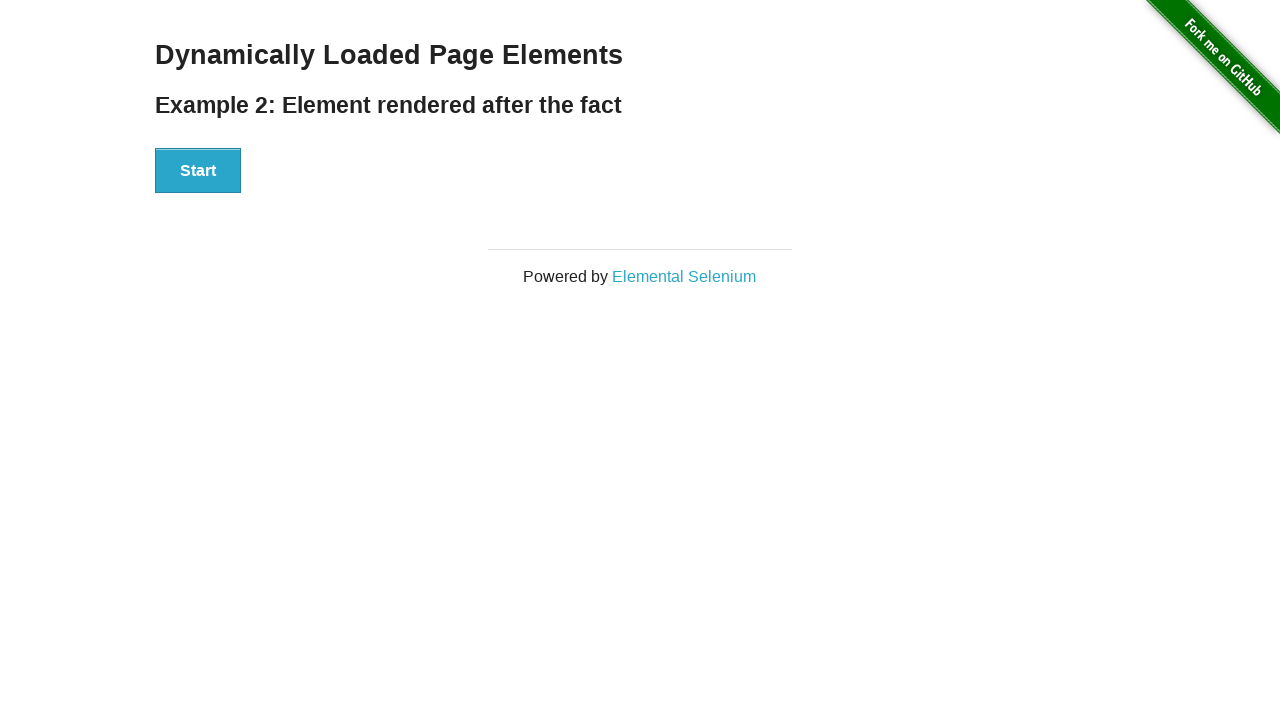

Clicked Start button to trigger dynamic loading at (198, 171) on xpath=//button[.='Start']
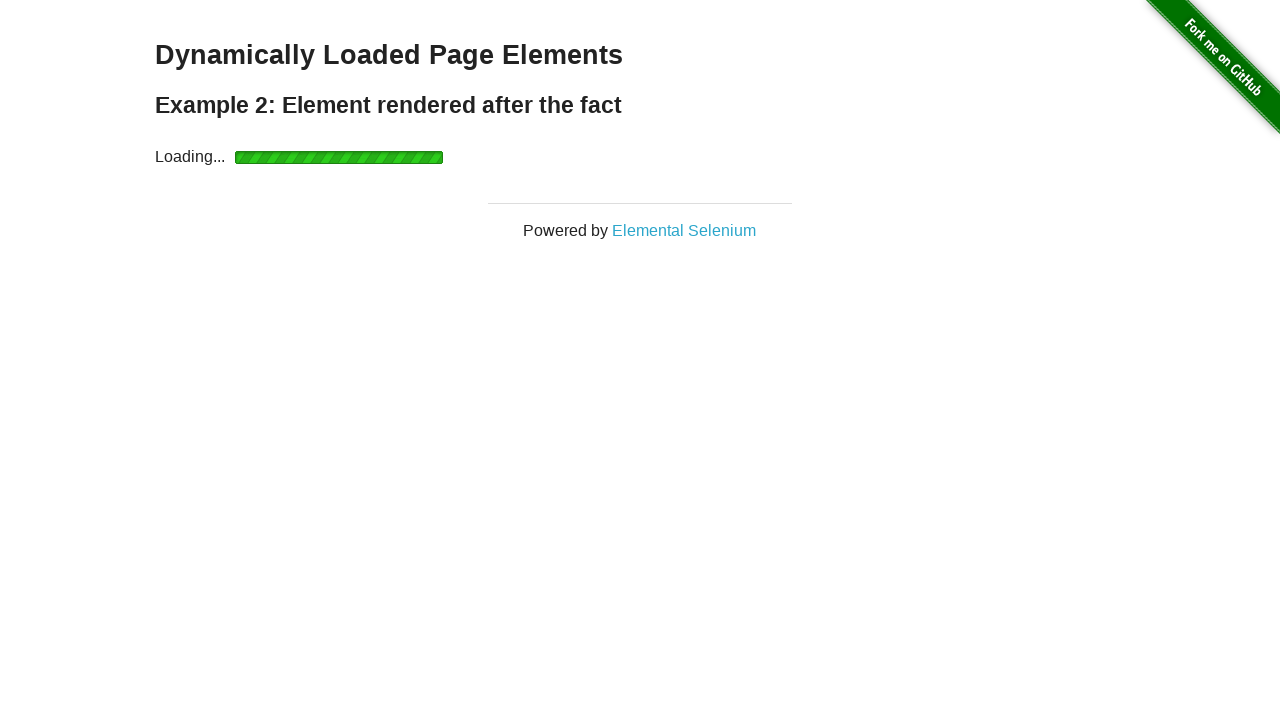

Loading indicator disappeared
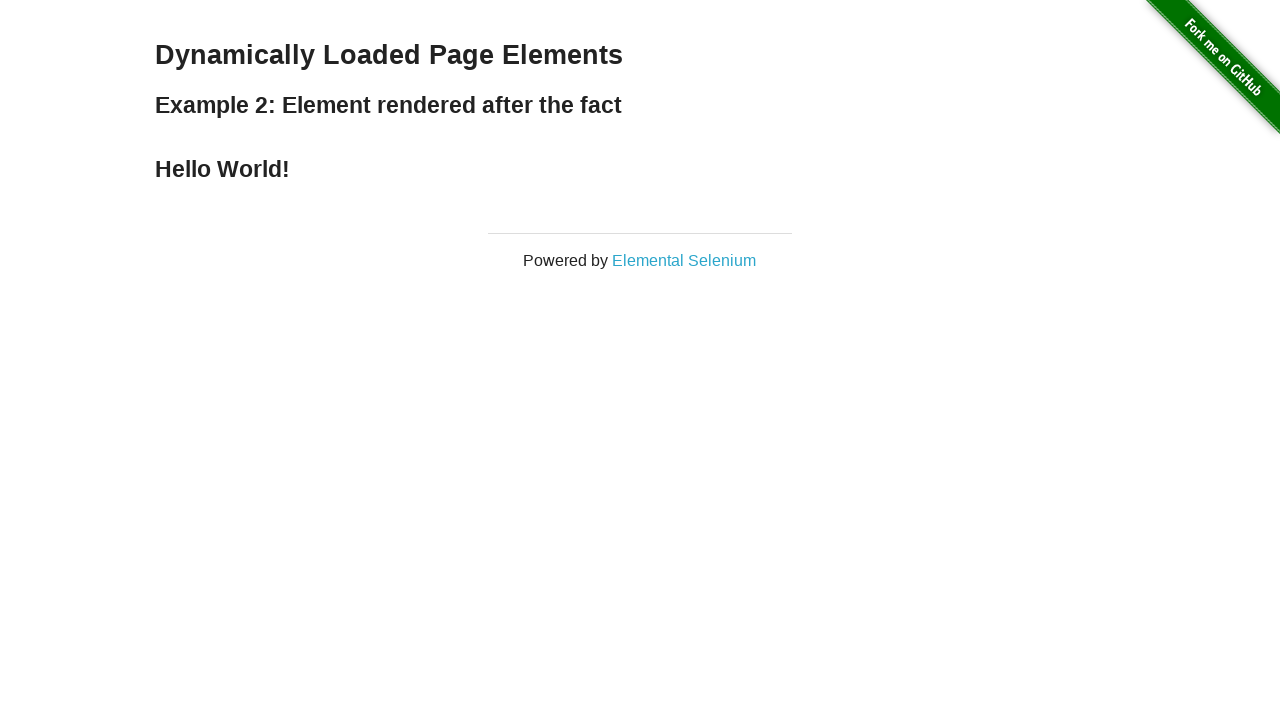

Finish message appeared indicating dynamic content loaded successfully
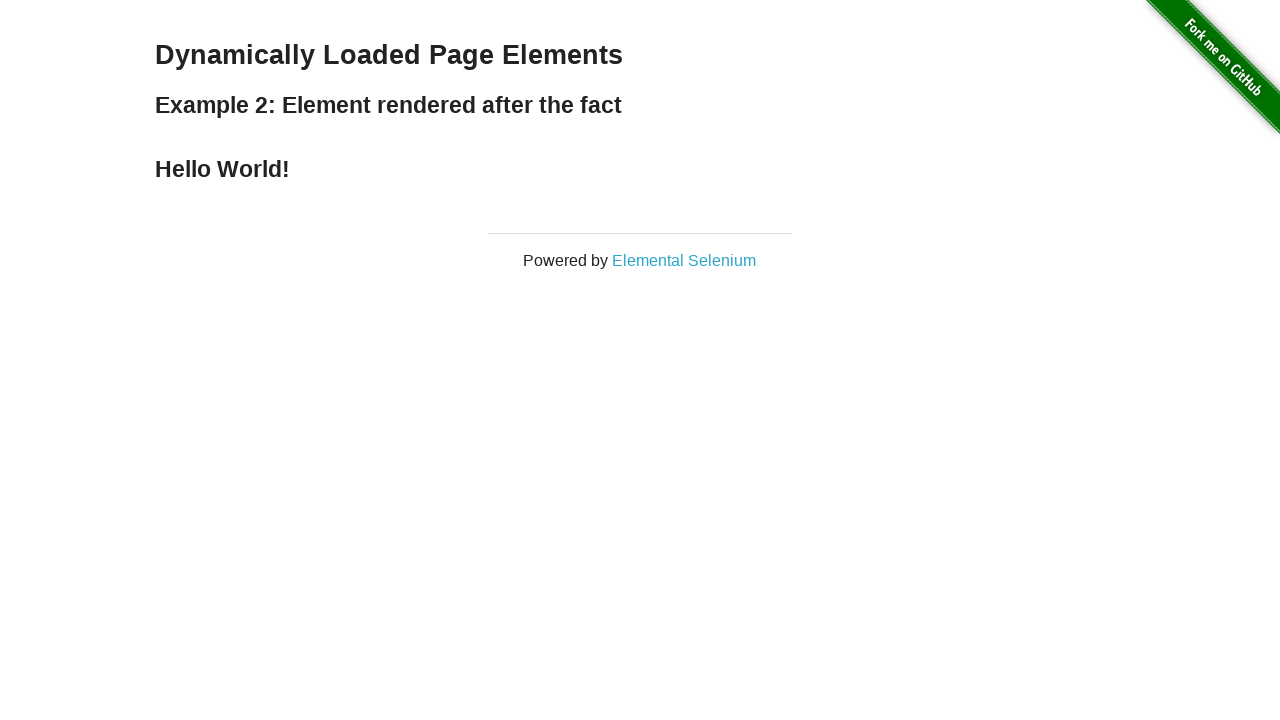

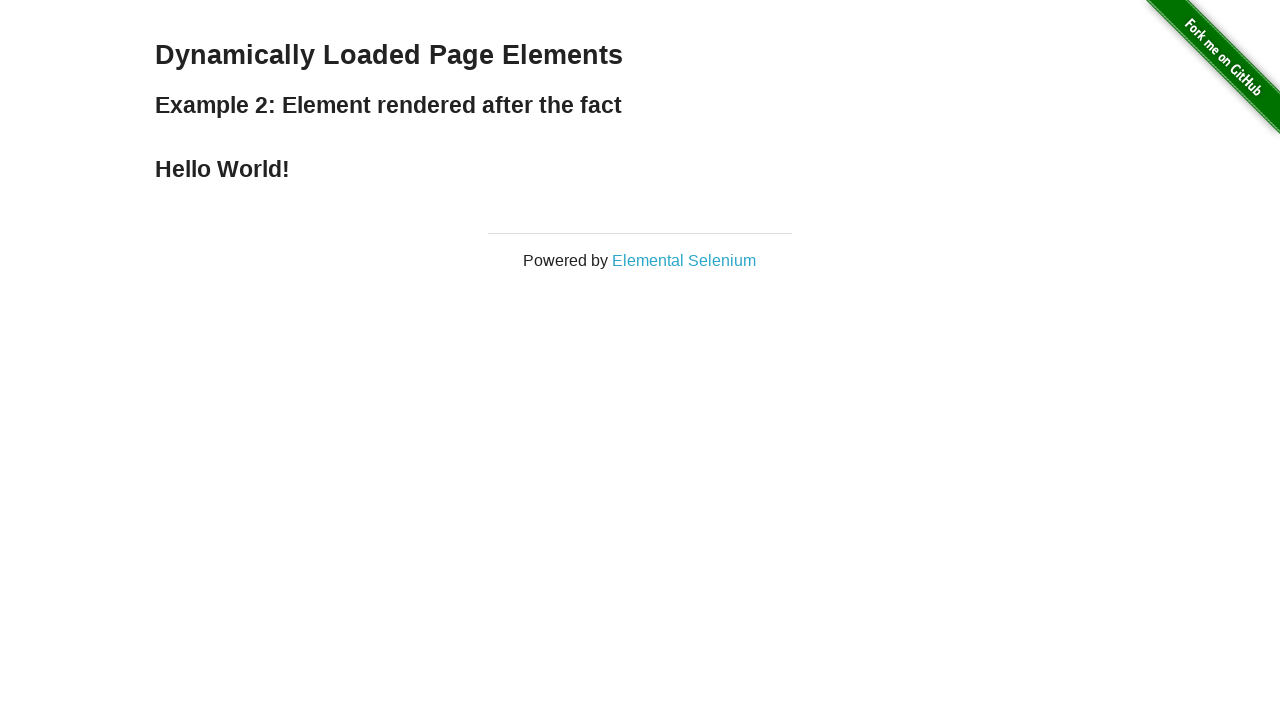